Tests dynamic controls functionality by interacting with a checkbox (clicking, removing, re-adding) and an input field (enabling, typing, disabling) on The Internet Herokuapp demo site.

Starting URL: https://the-internet.herokuapp.com

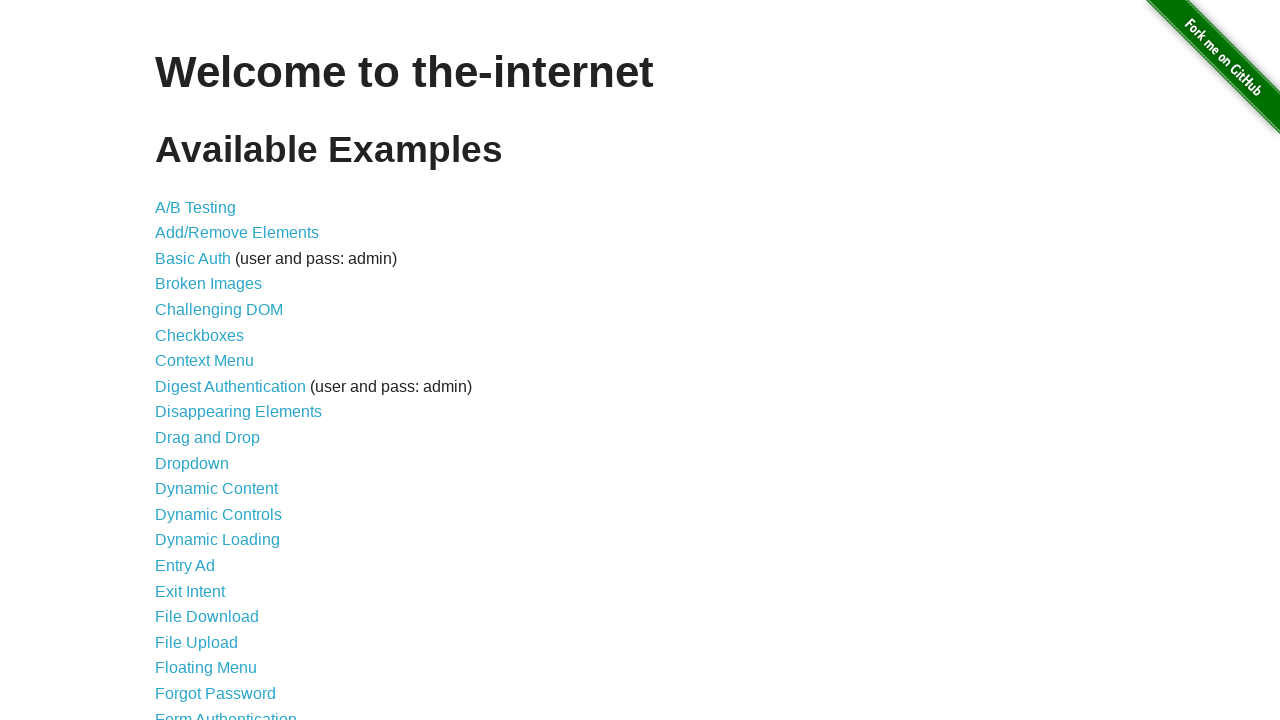

Clicked Dynamic Controls link to navigate to the page at (218, 514) on text=Dynamic Controls
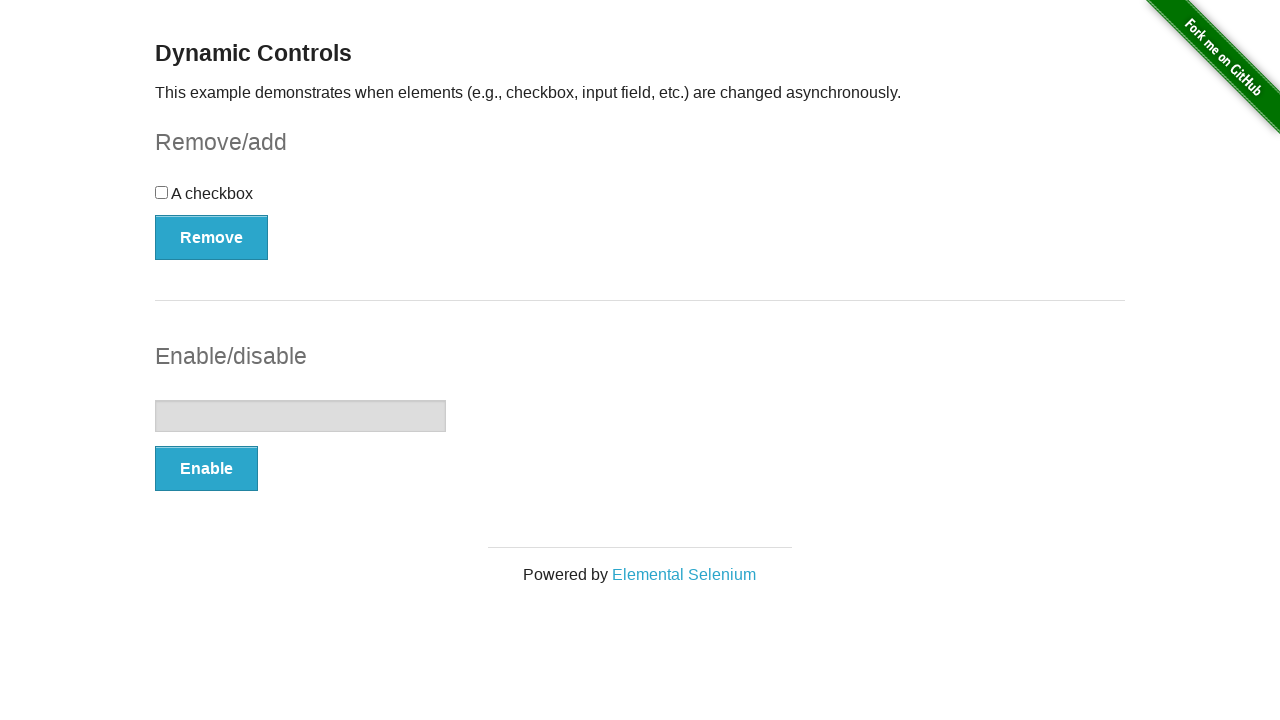

Clicked checkbox to check it at (162, 192) on #checkbox > input[type=checkbox]
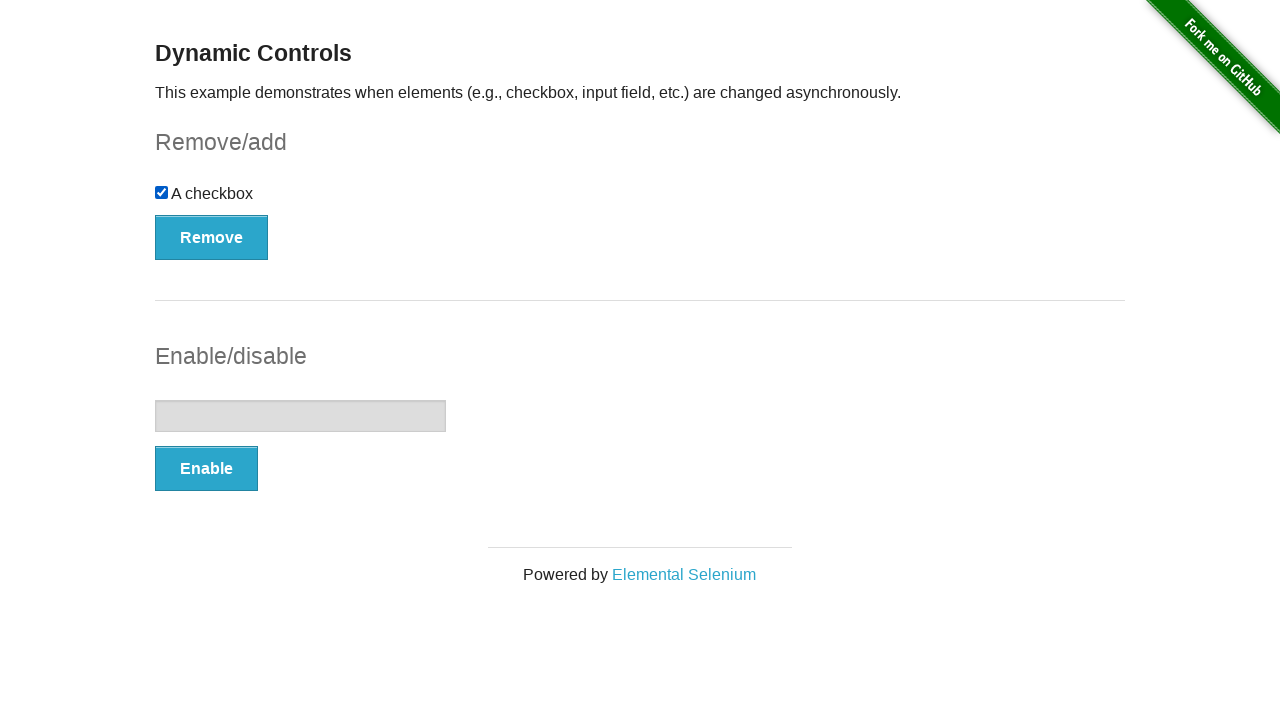

Clicked Remove button to remove the checkbox at (212, 237) on #checkbox-example > button
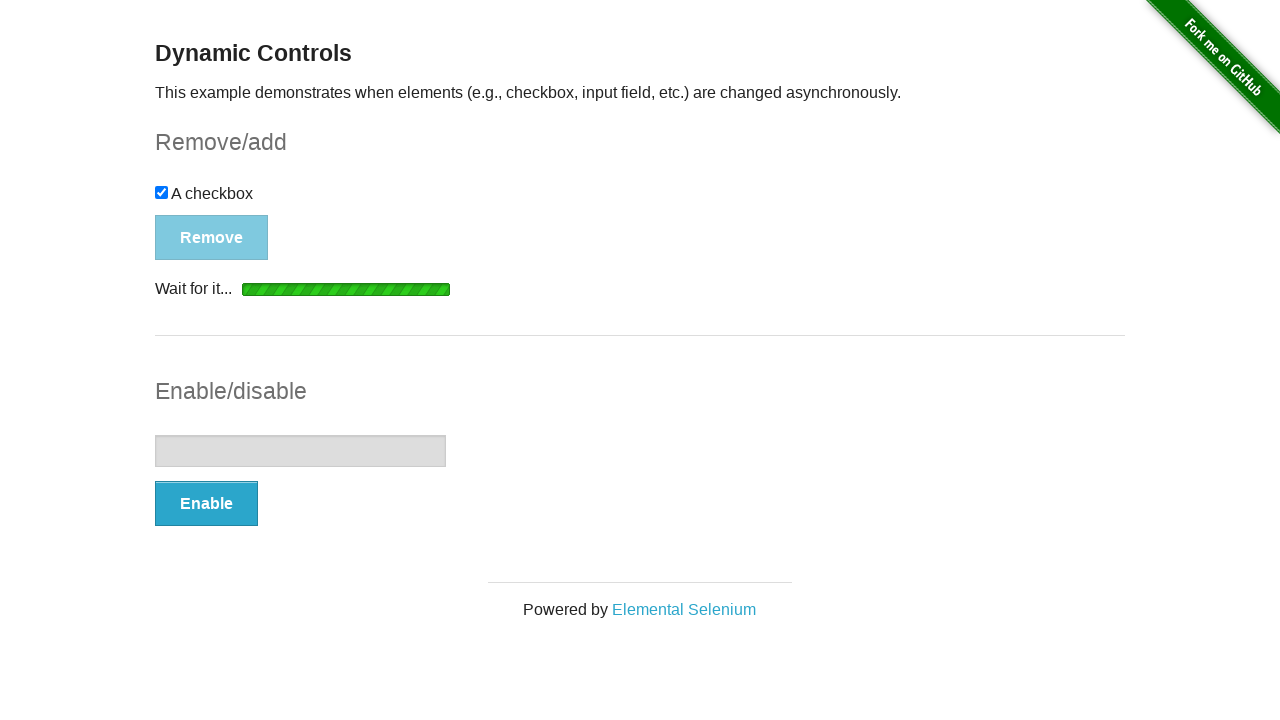

Checkbox removal animation completed and button is visible
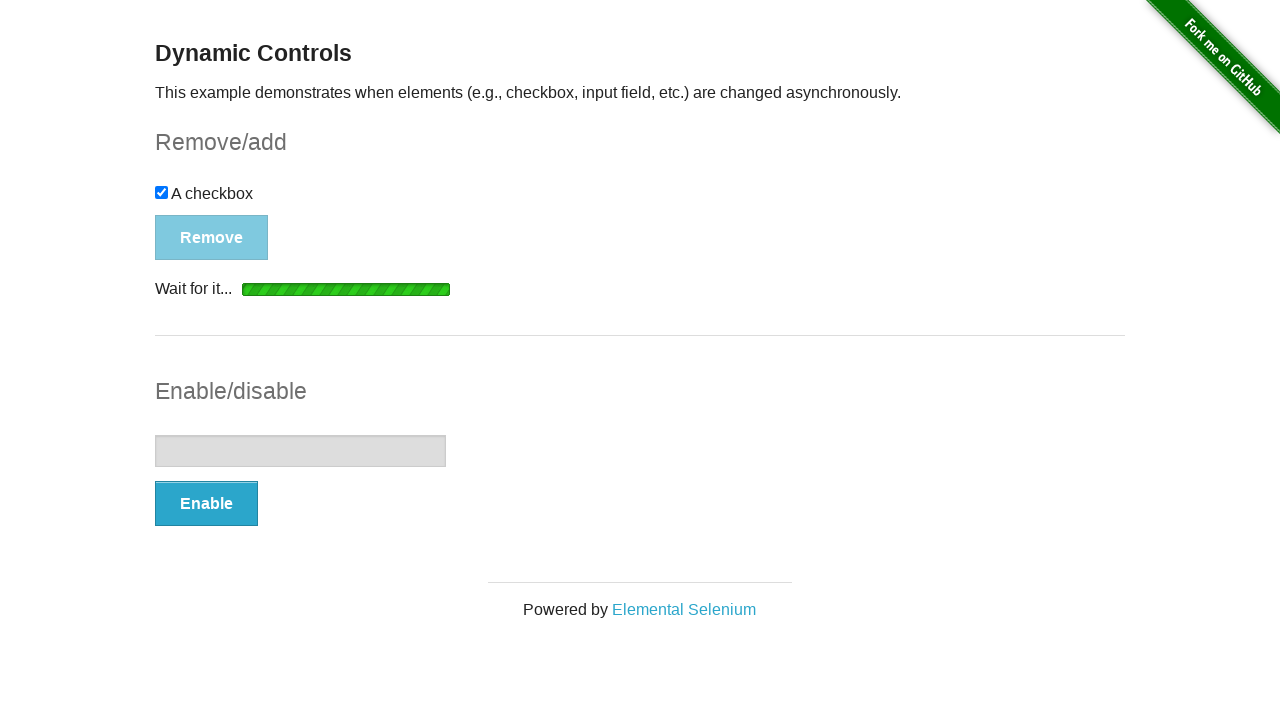

Remove button is no longer disabled and ready to click
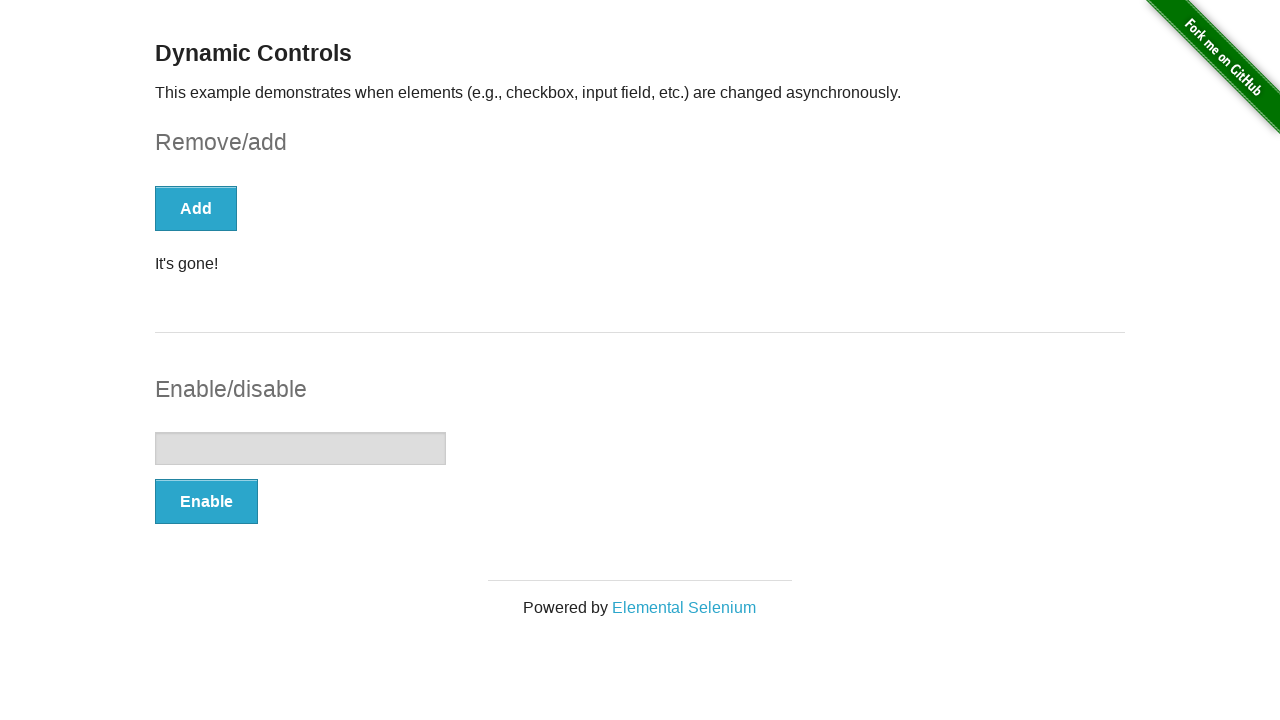

Clicked Add button to re-add the checkbox at (196, 208) on #checkbox-example > button
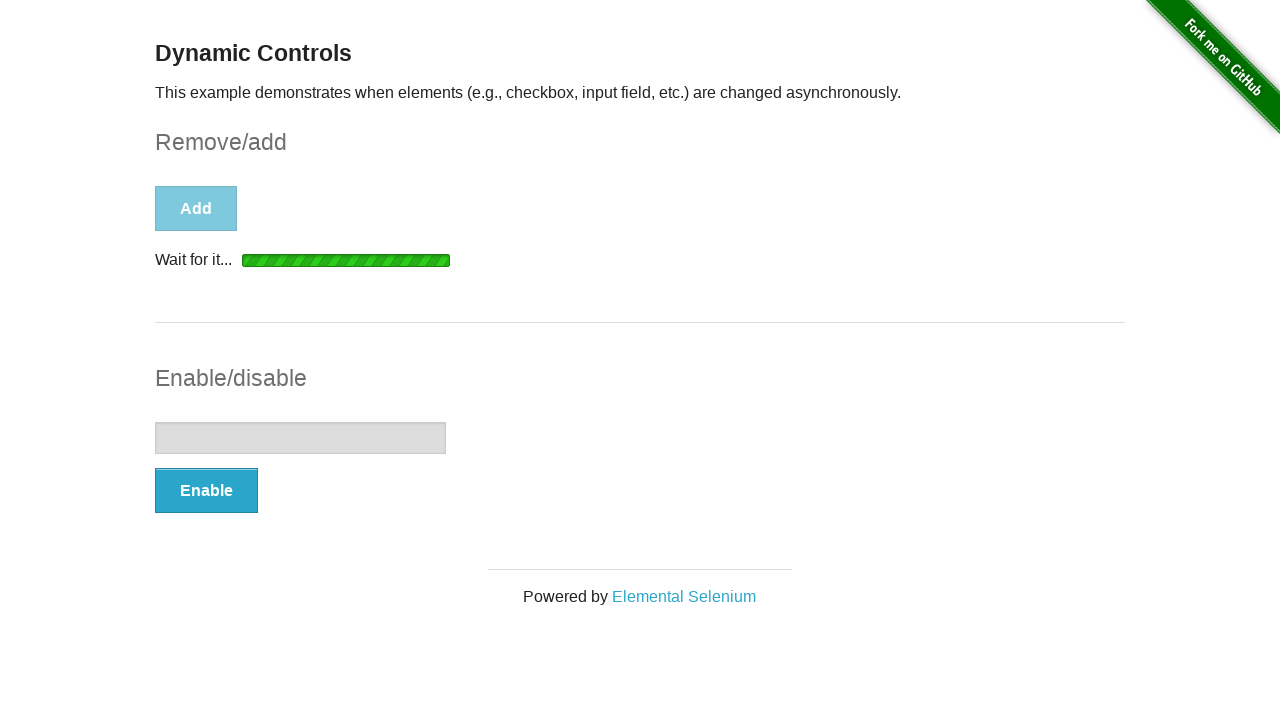

Clicked Enable button to enable the text input field at (206, 491) on #input-example > button
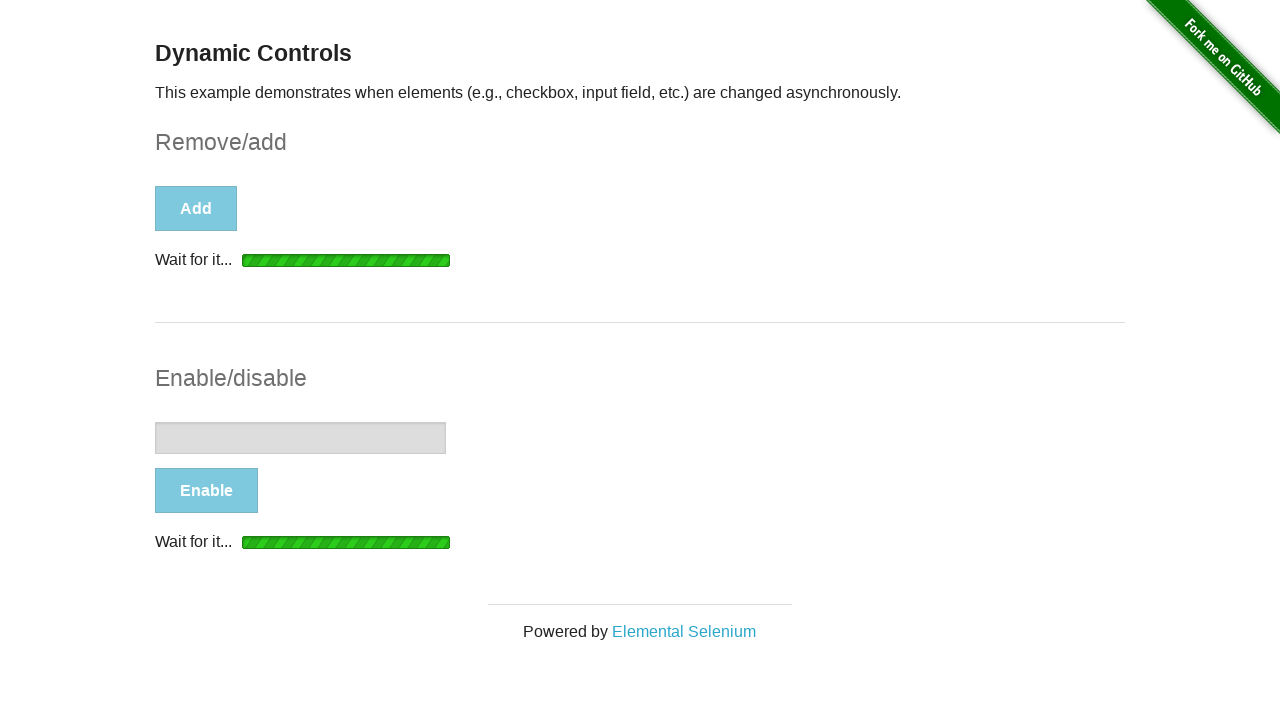

Text input field is now enabled
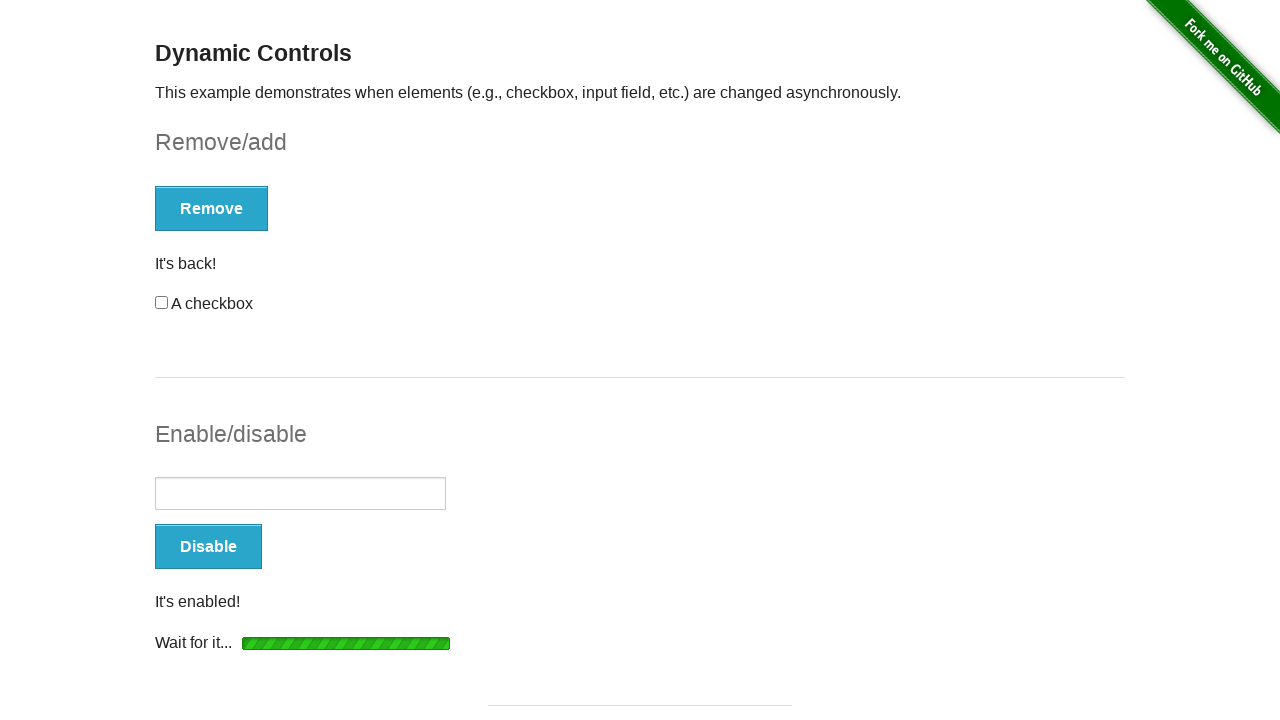

Typed 'platzi' into the enabled text input field on #input-example > input[type=text]
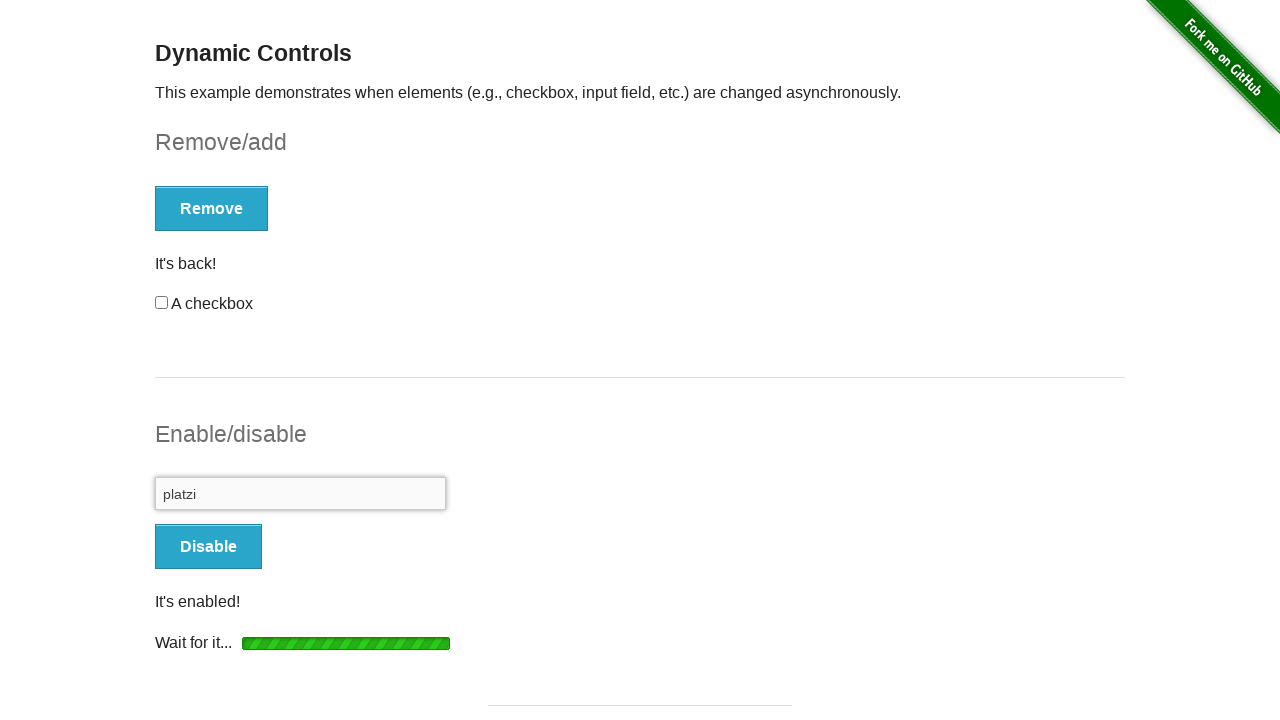

Clicked Disable button to disable the text input field at (208, 546) on #input-example > button
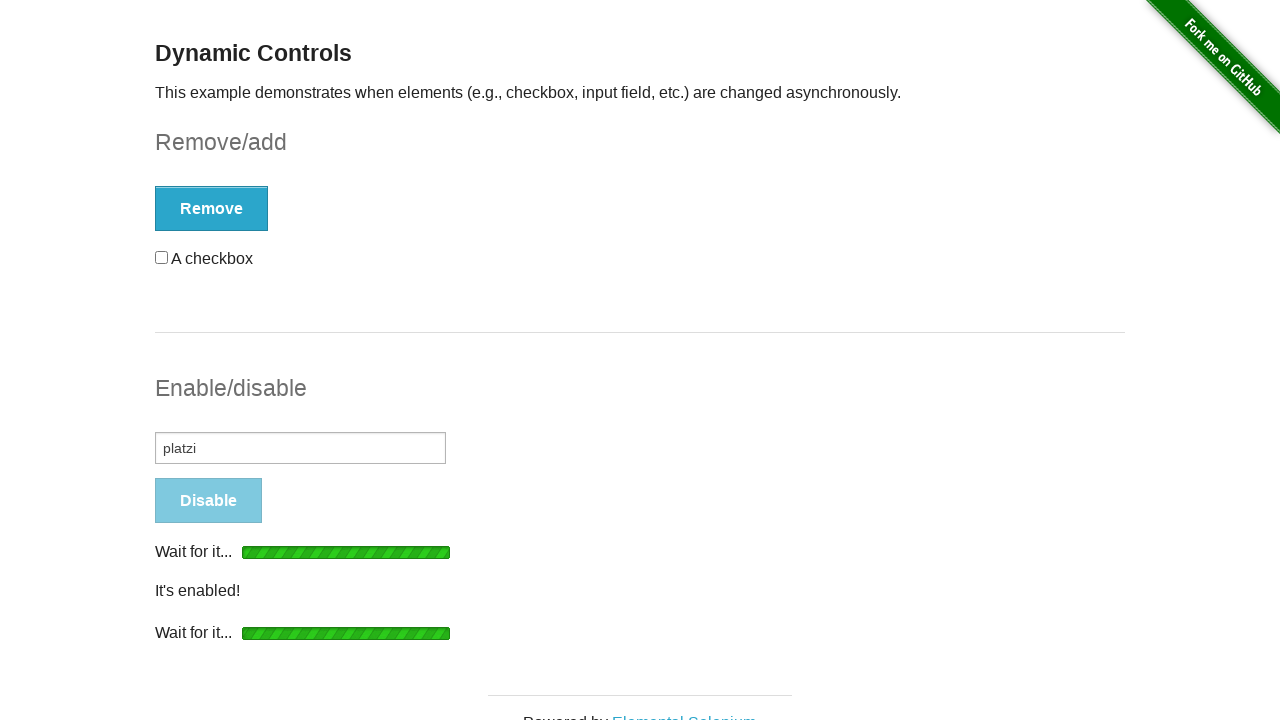

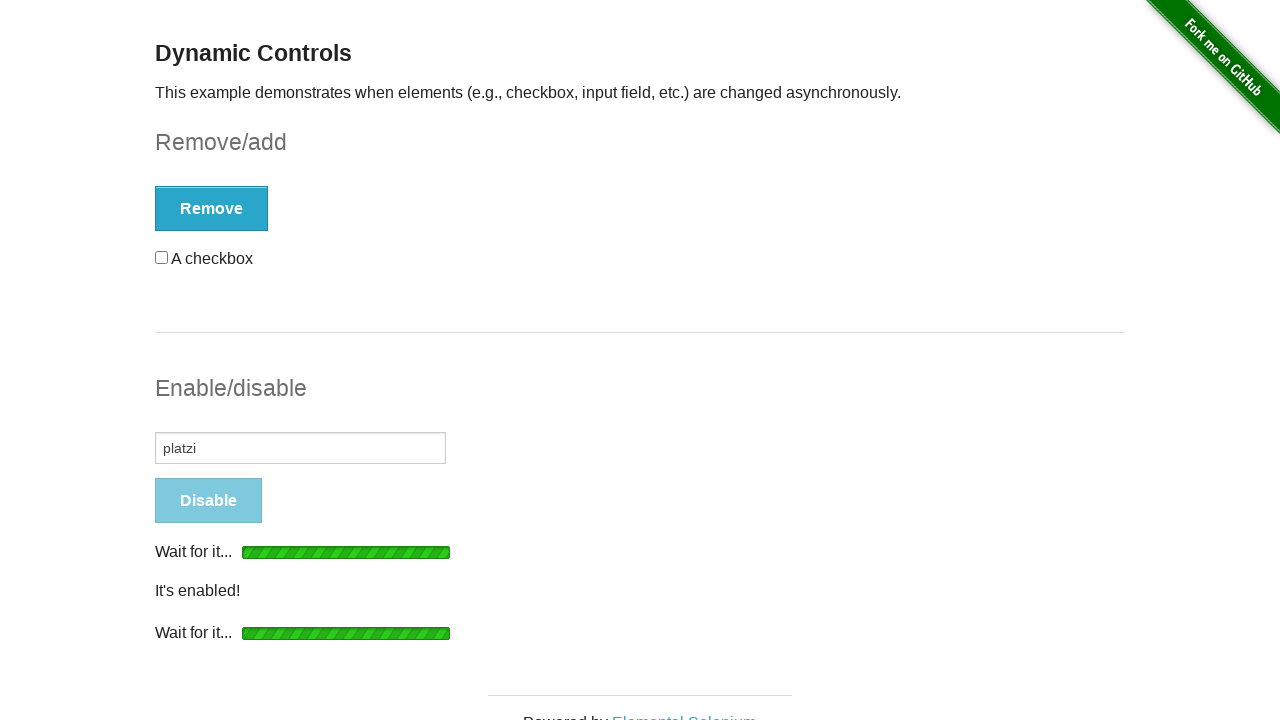